Verifies that the welcome message is displayed on the BlazeDemo homepage

Starting URL: https://blazedemo.com/

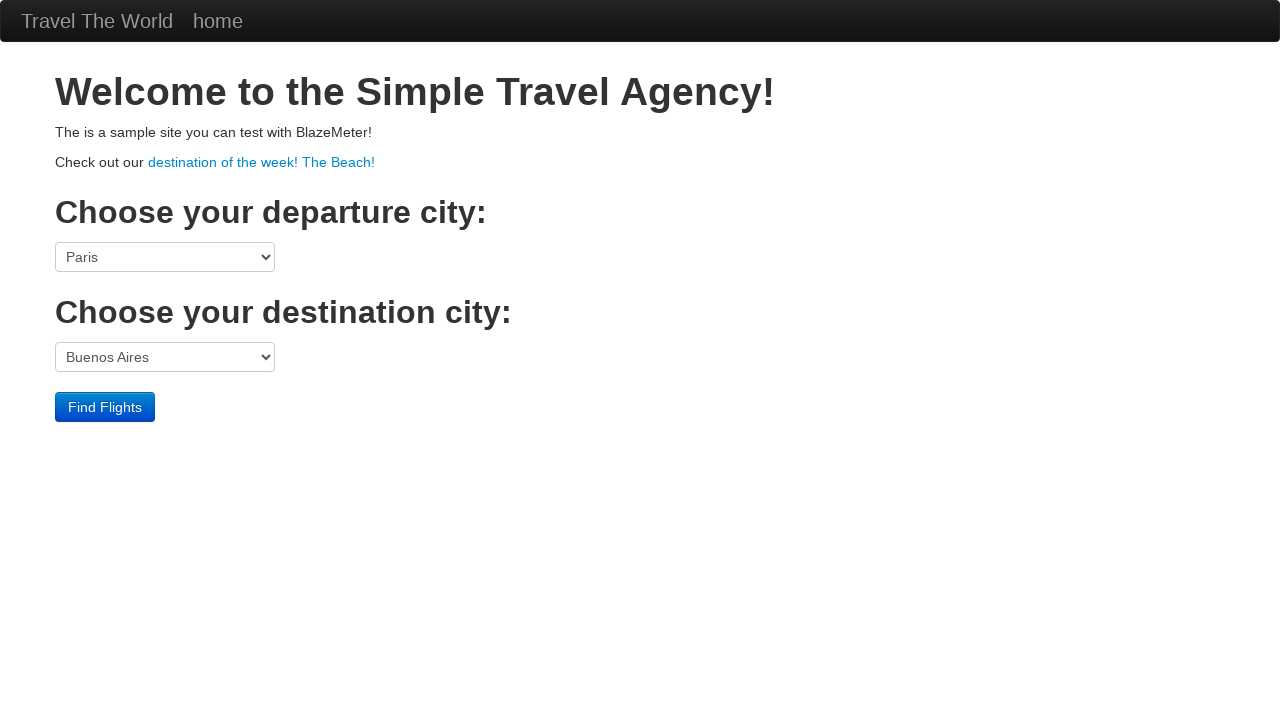

Navigated to BlazeDemo homepage
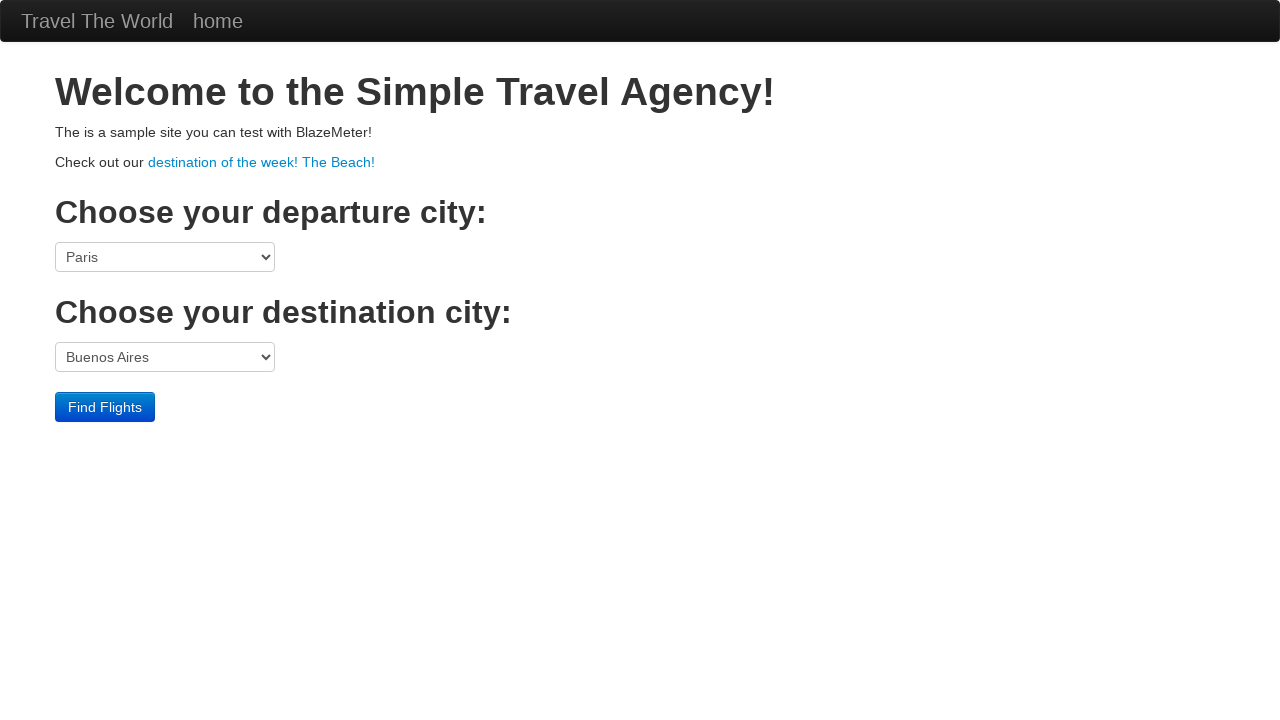

Located welcome message element
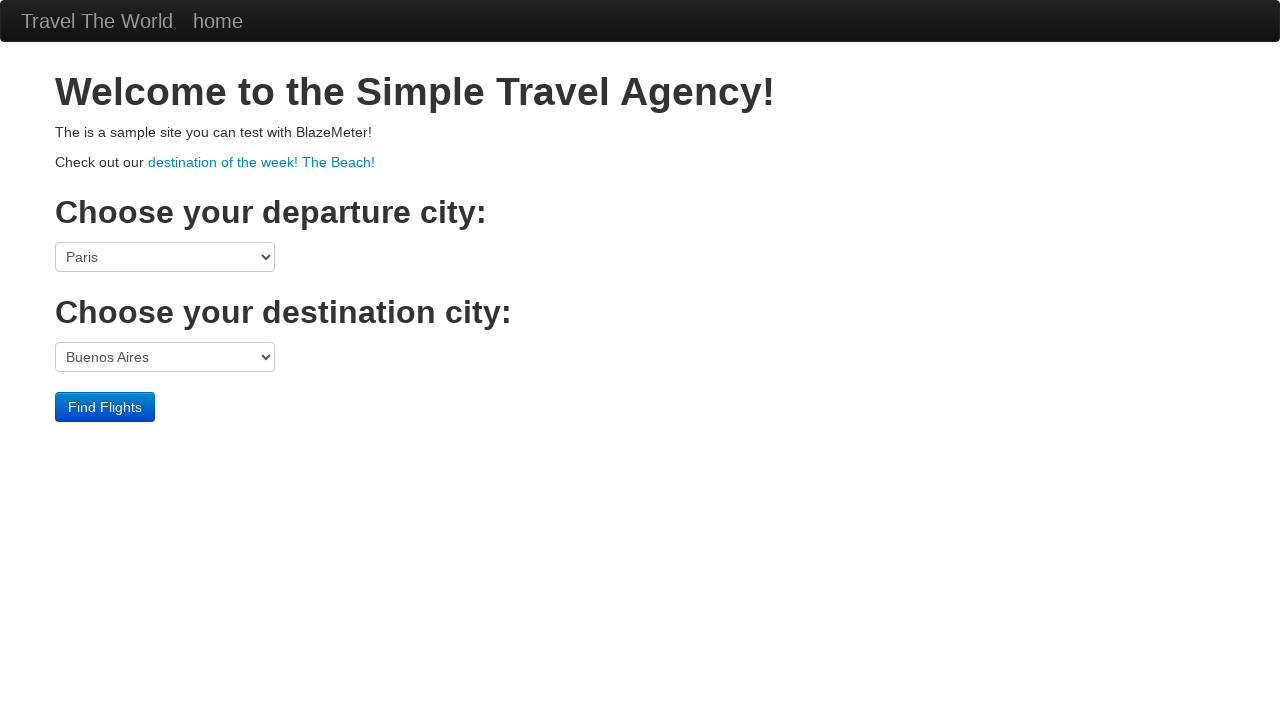

Verified welcome message is visible on BlazeDemo homepage
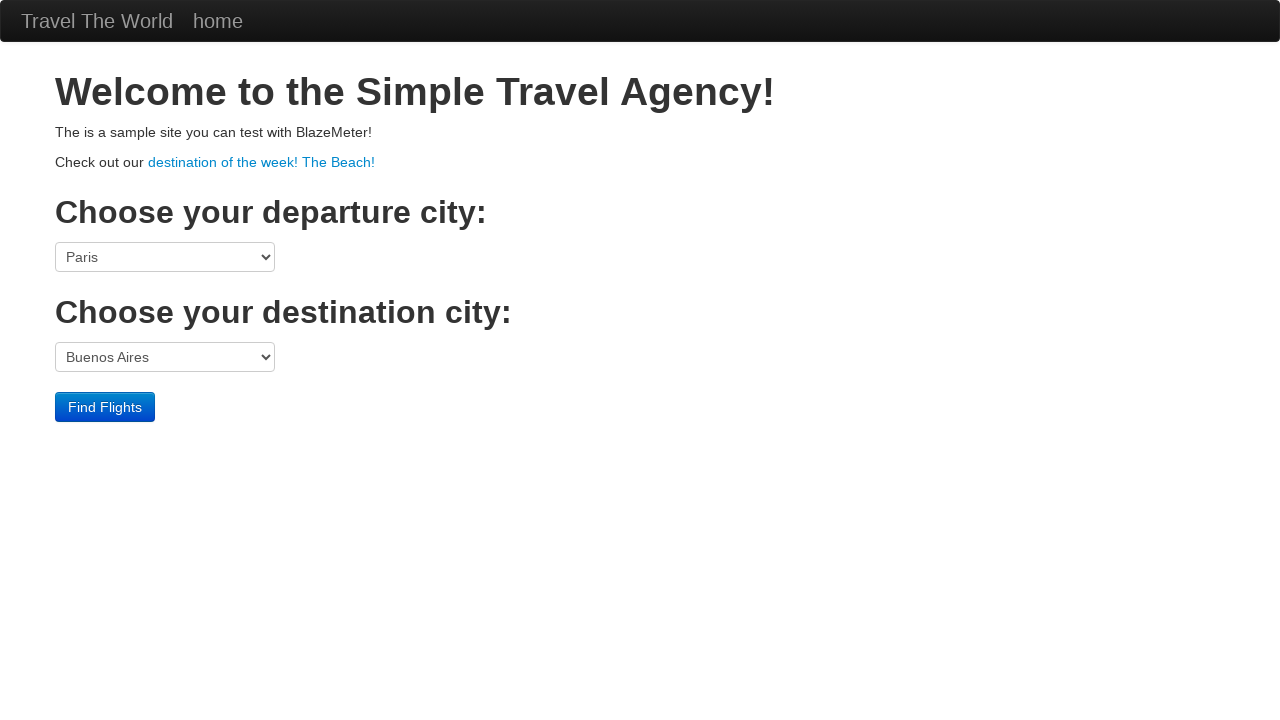

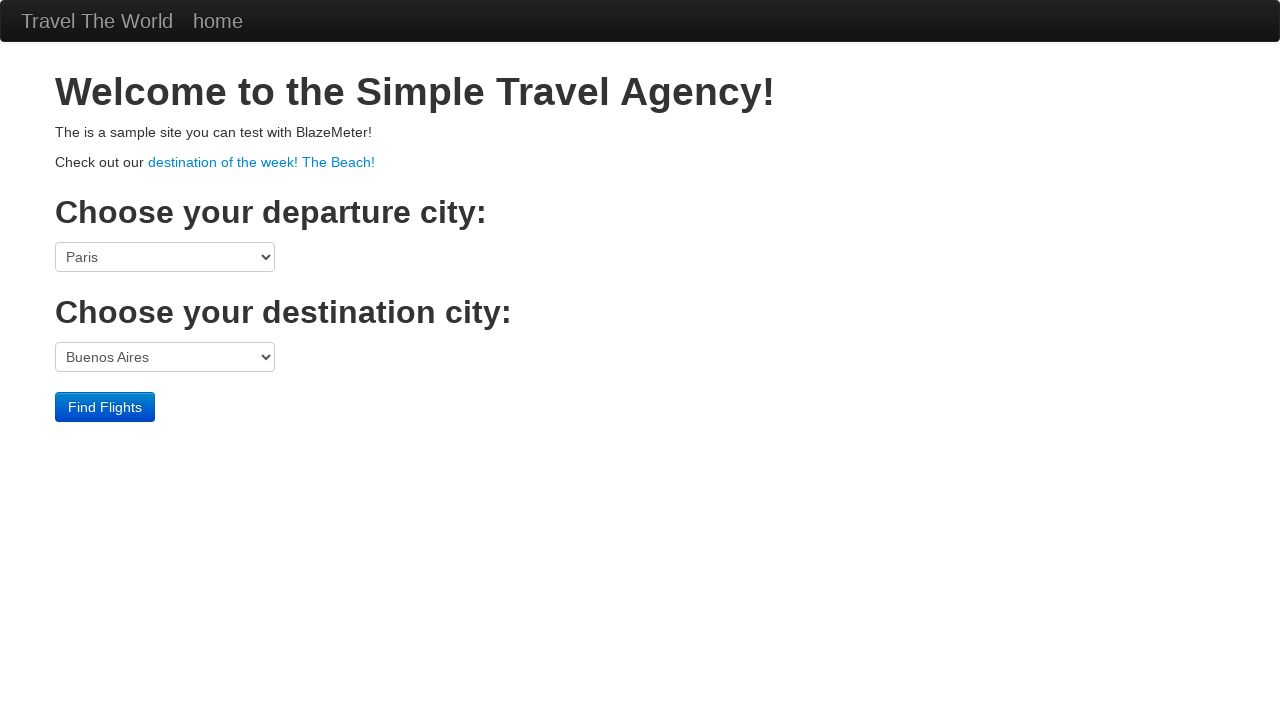